Tests the train search functionality on erail.in by filling in the source station (Chennai/MS) and destination station (Madurai/MDU) fields to search for trains between two stations.

Starting URL: https://erail.in/

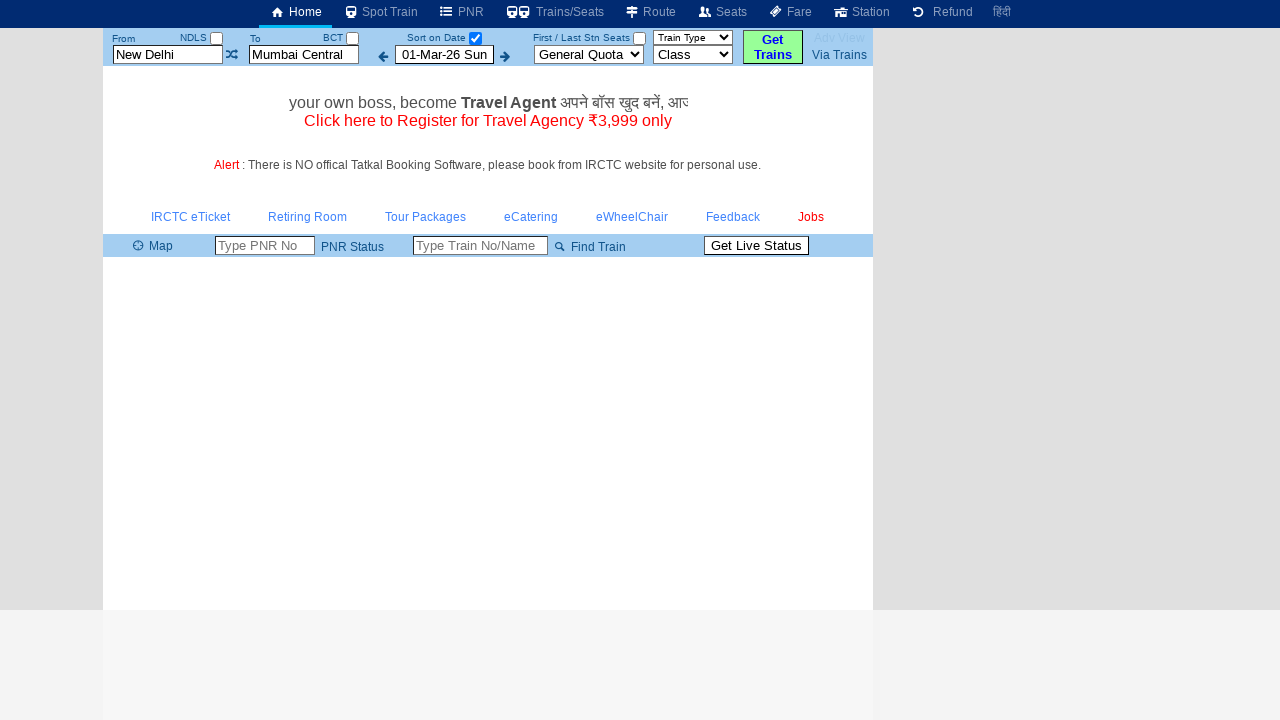

Cleared the 'From Station' field on #txtStationFrom
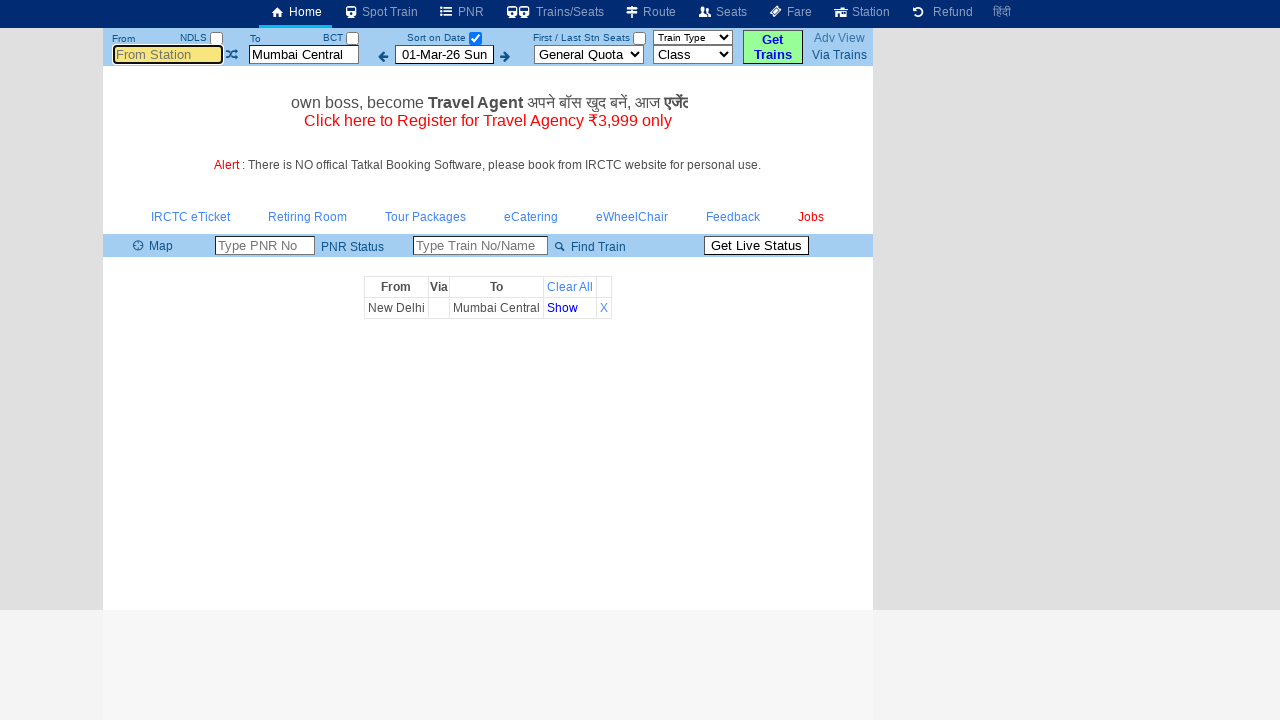

Filled 'From Station' field with 'ms' (Chennai/MS) on #txtStationFrom
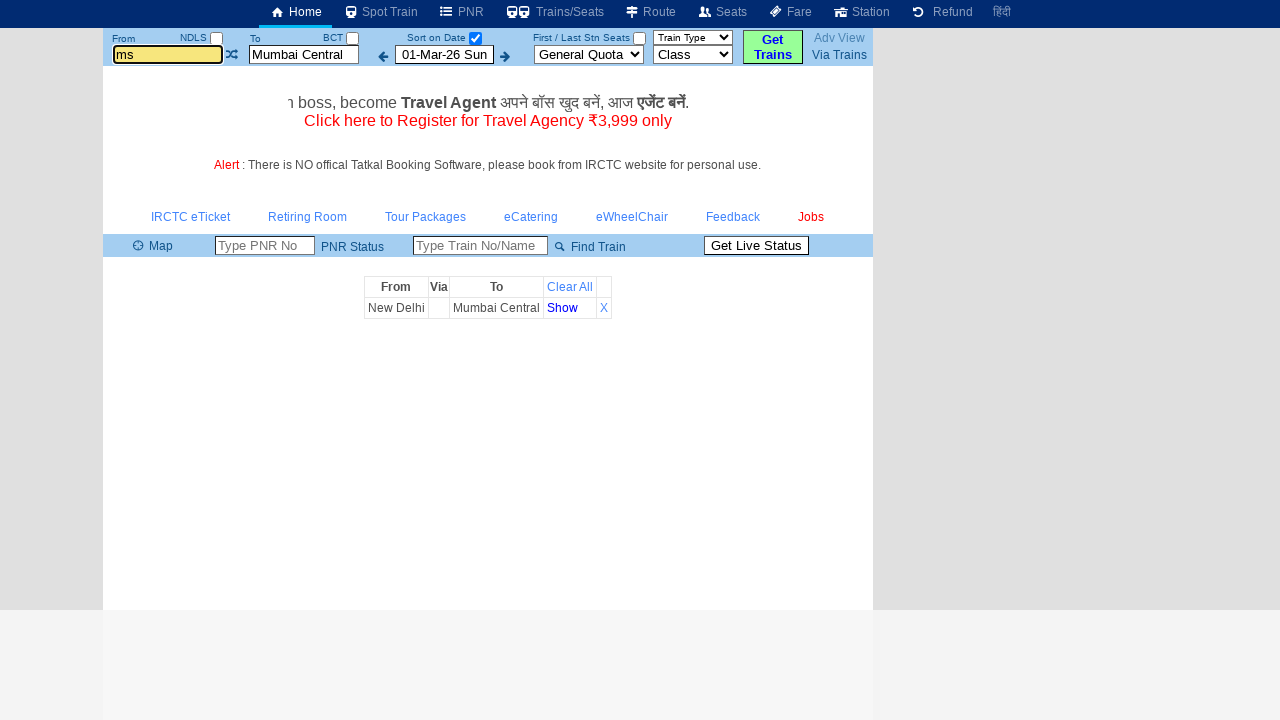

Pressed Tab to confirm source station selection on #txtStationFrom
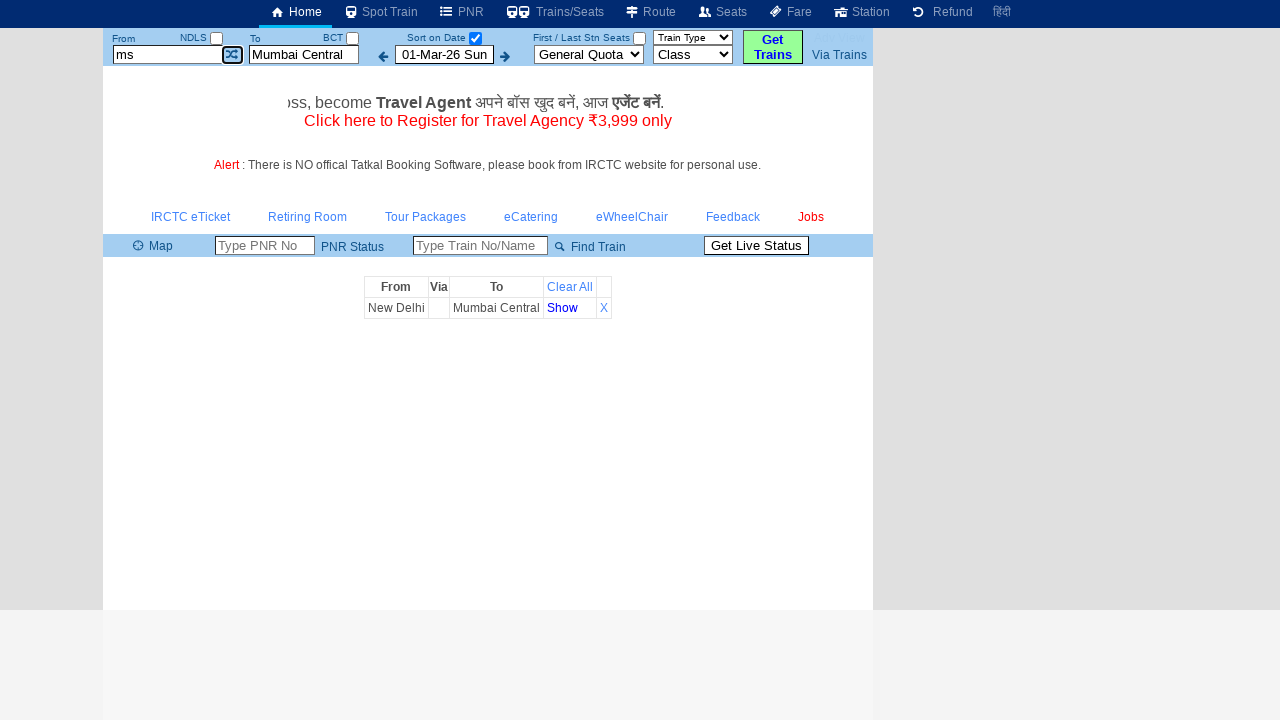

Cleared the 'To Station' field on #txtStationTo
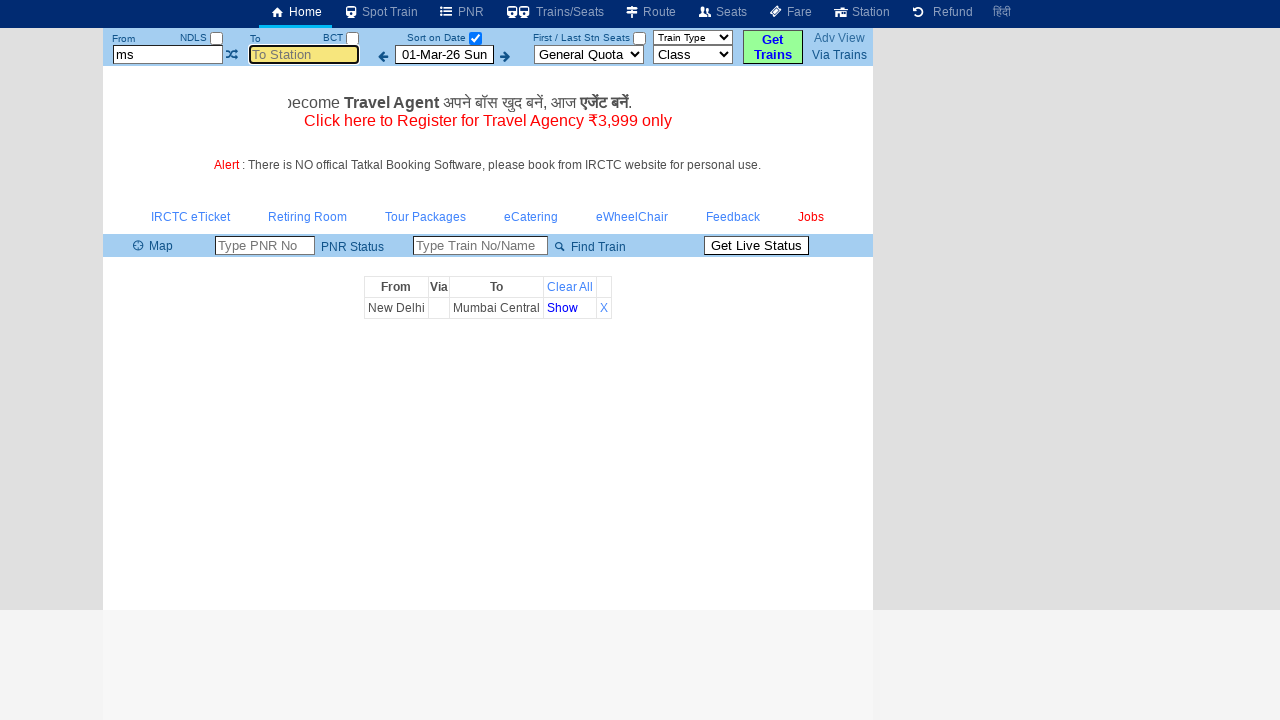

Filled 'To Station' field with 'mdu' (Madurai/MDU) on #txtStationTo
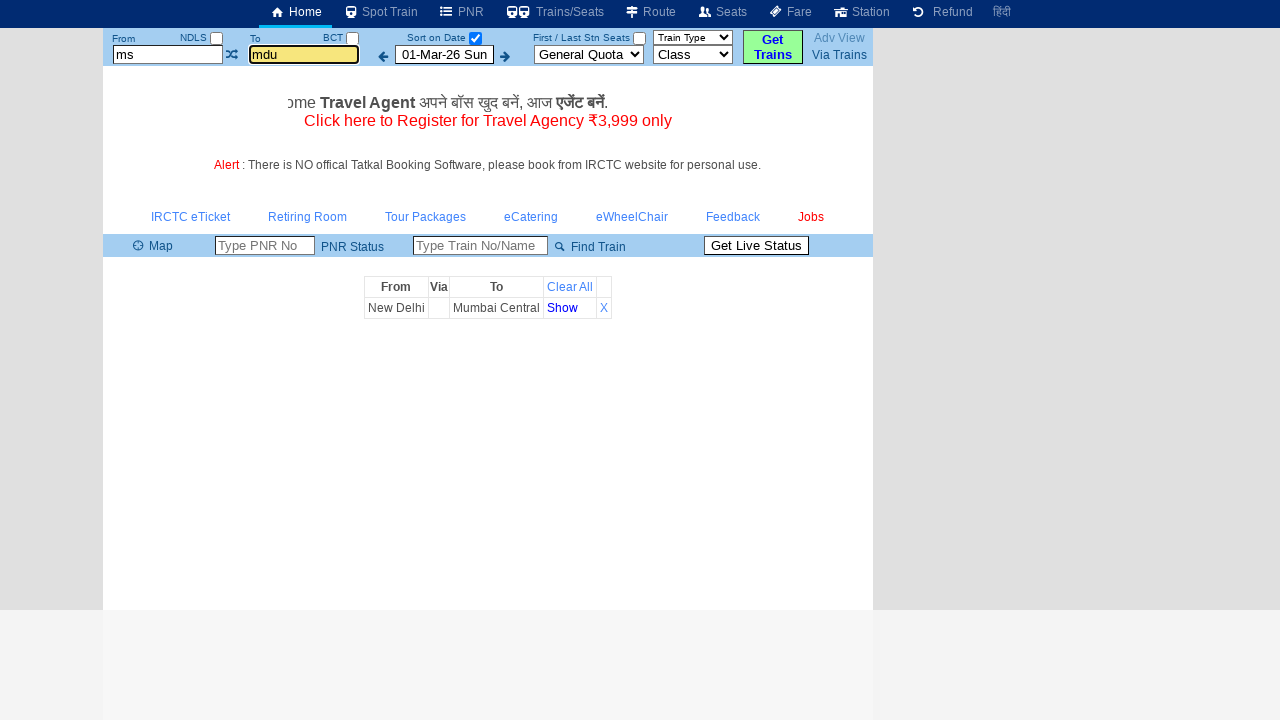

Pressed Tab to confirm destination station selection on #txtStationTo
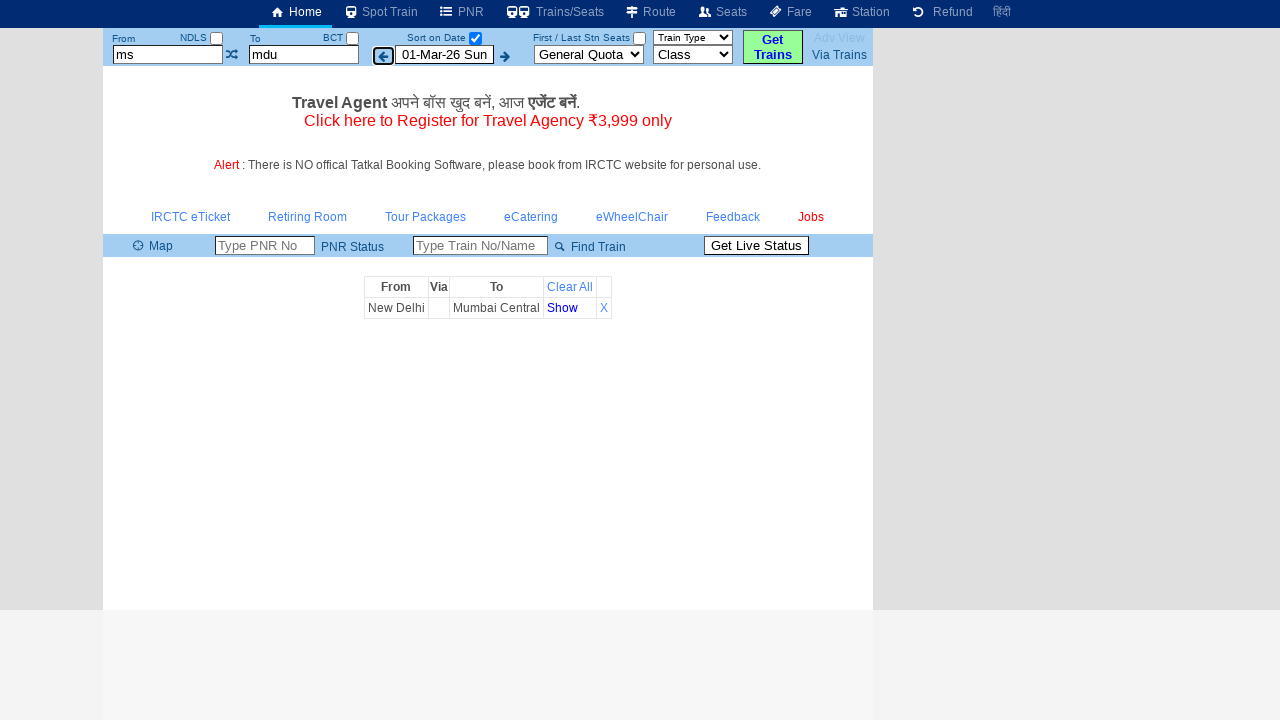

Waited 1 second for form to process inputs
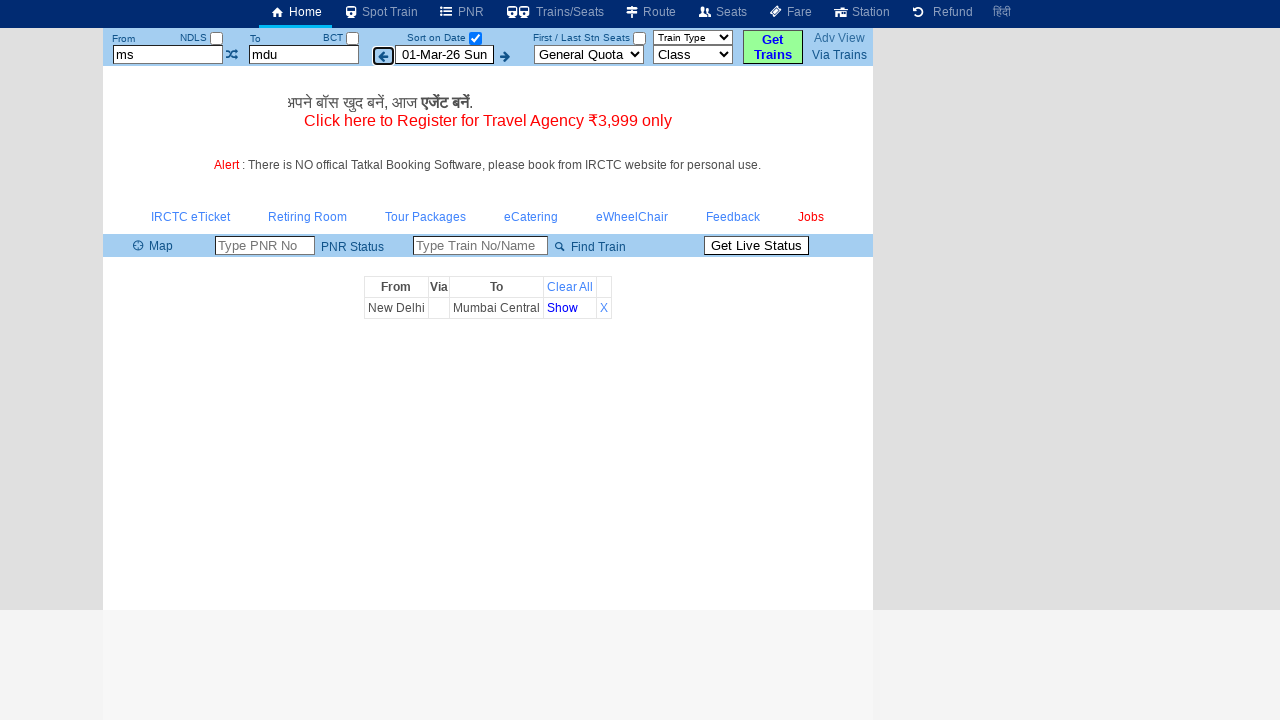

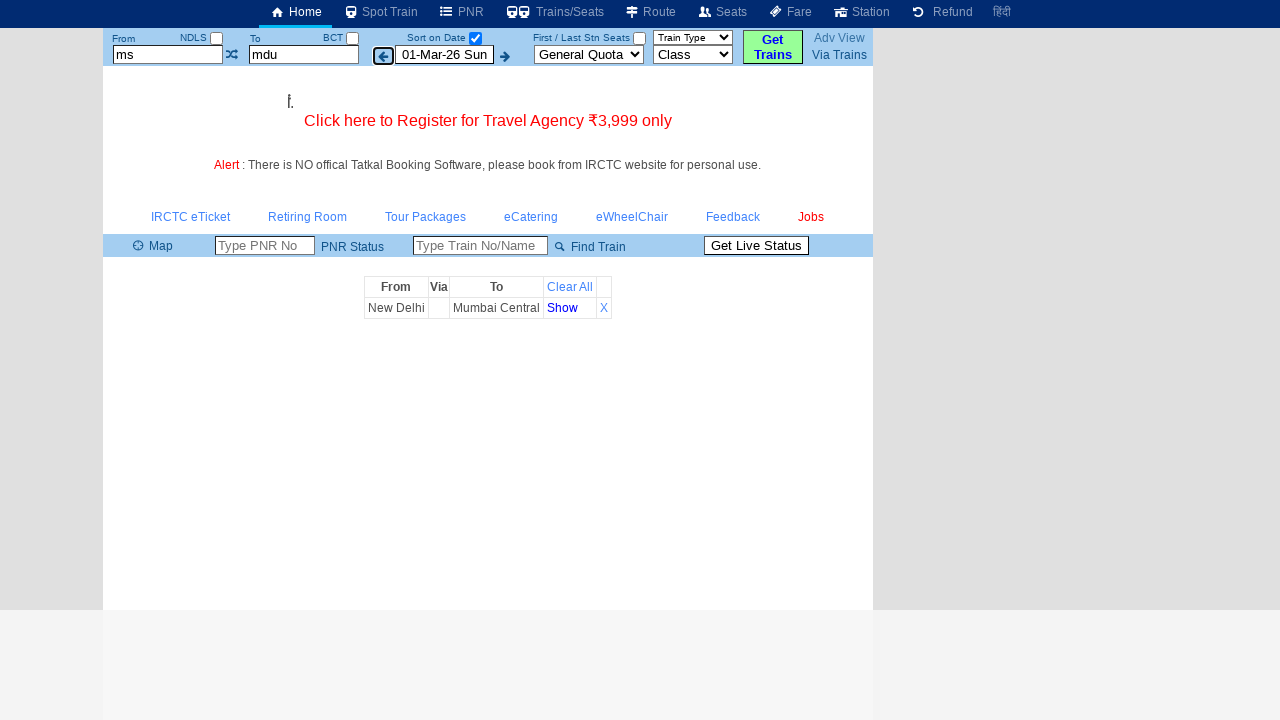